Tests drag and drop functionality by moving element A to container B, verifying the swap, then moving it back to container A and verifying the elements are in their original positions.

Starting URL: https://the-internet.herokuapp.com/drag_and_drop

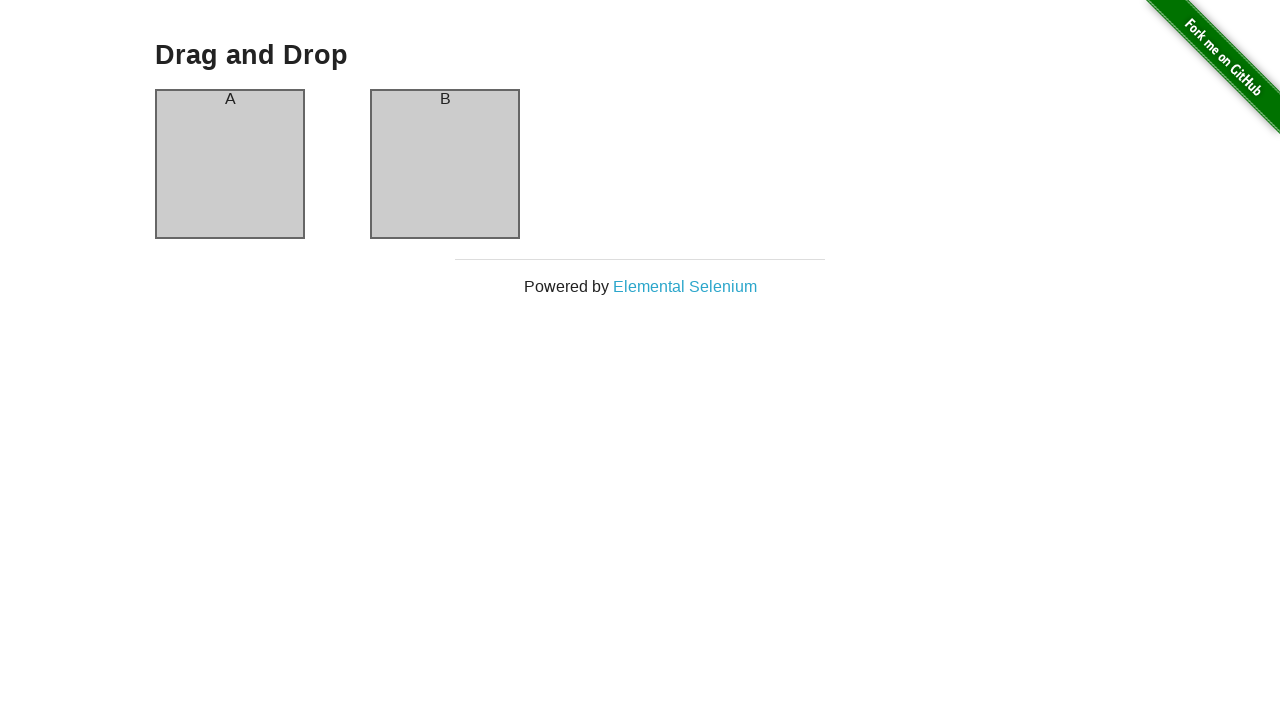

Waited for drag and drop page header to load
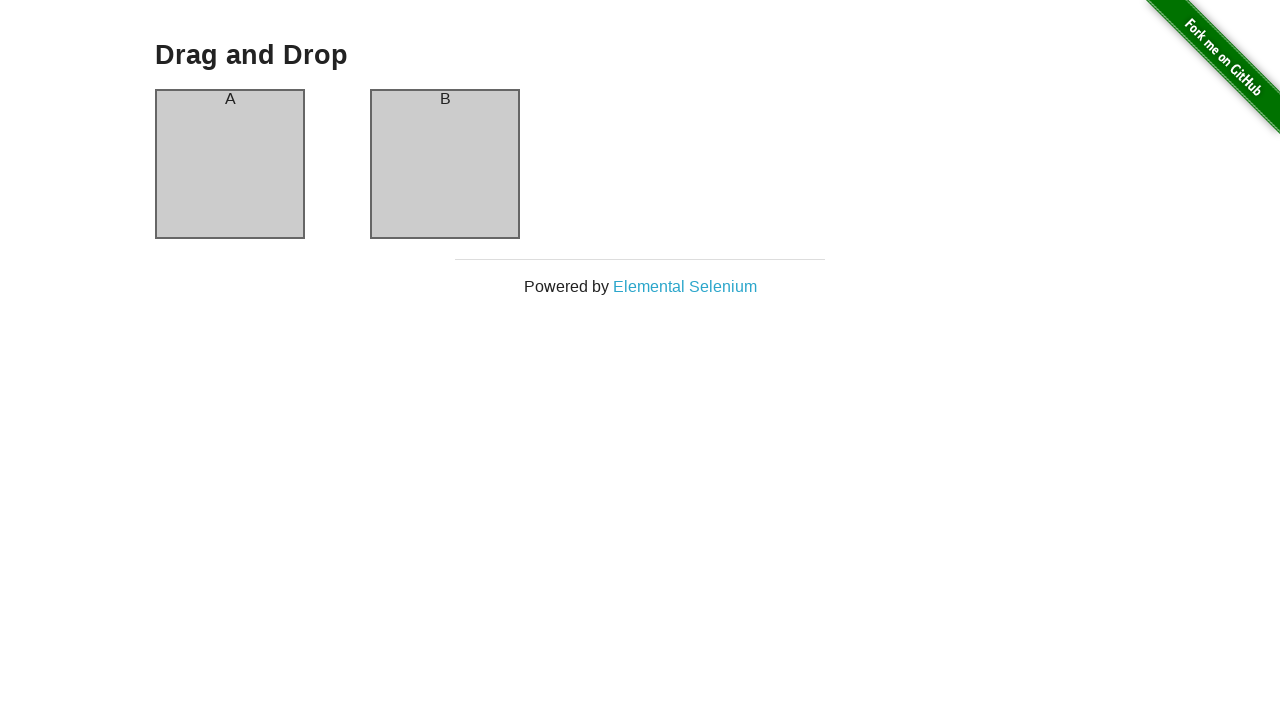

Verified column A is visible
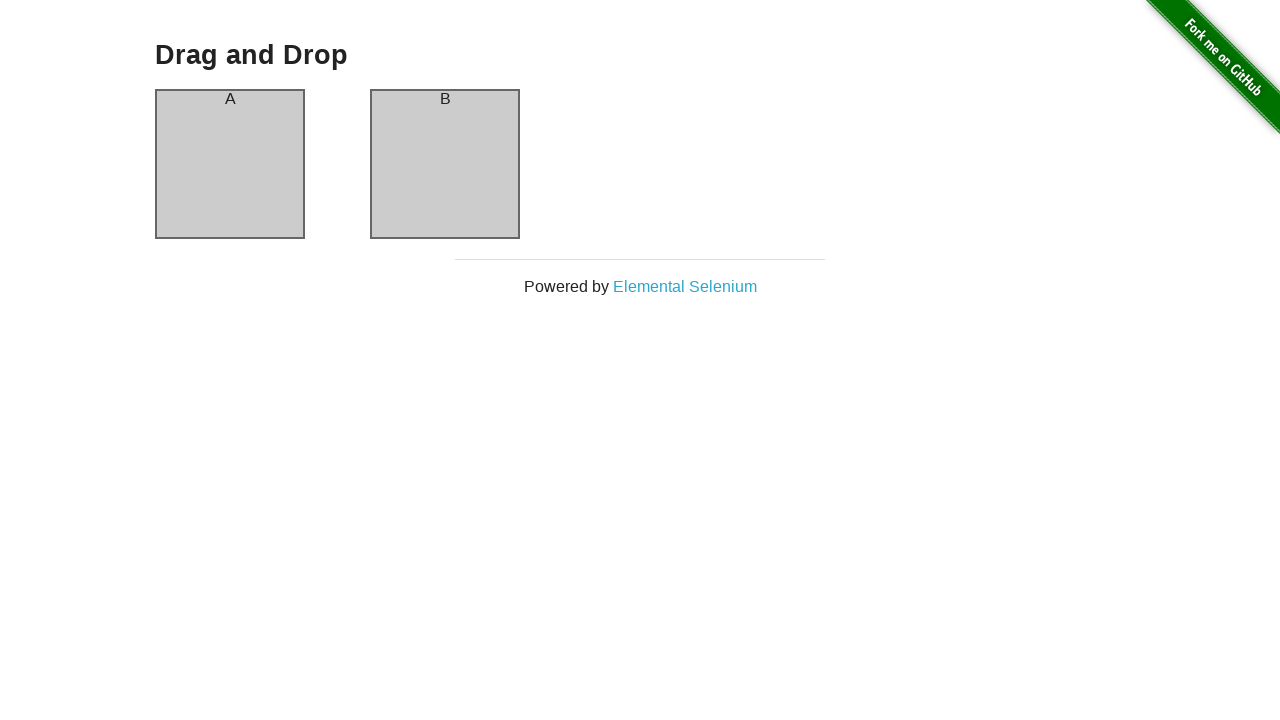

Verified column B is visible
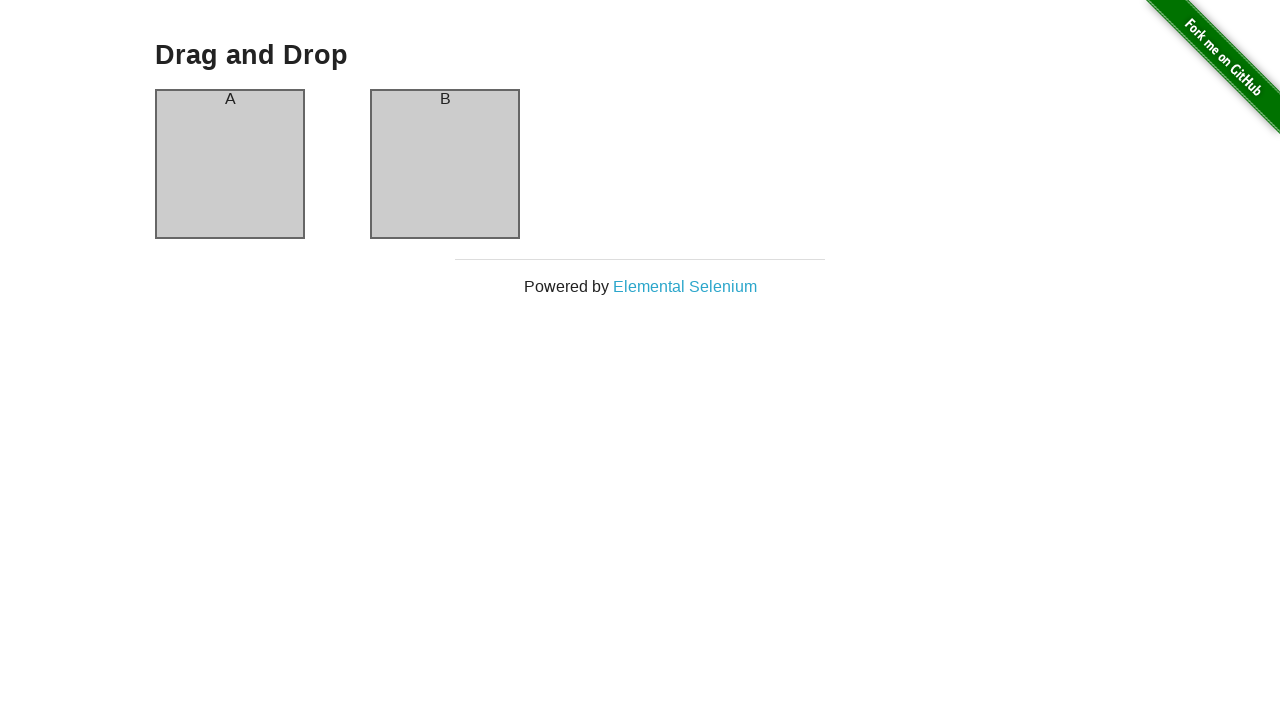

Dragged element from column A to column B at (445, 164)
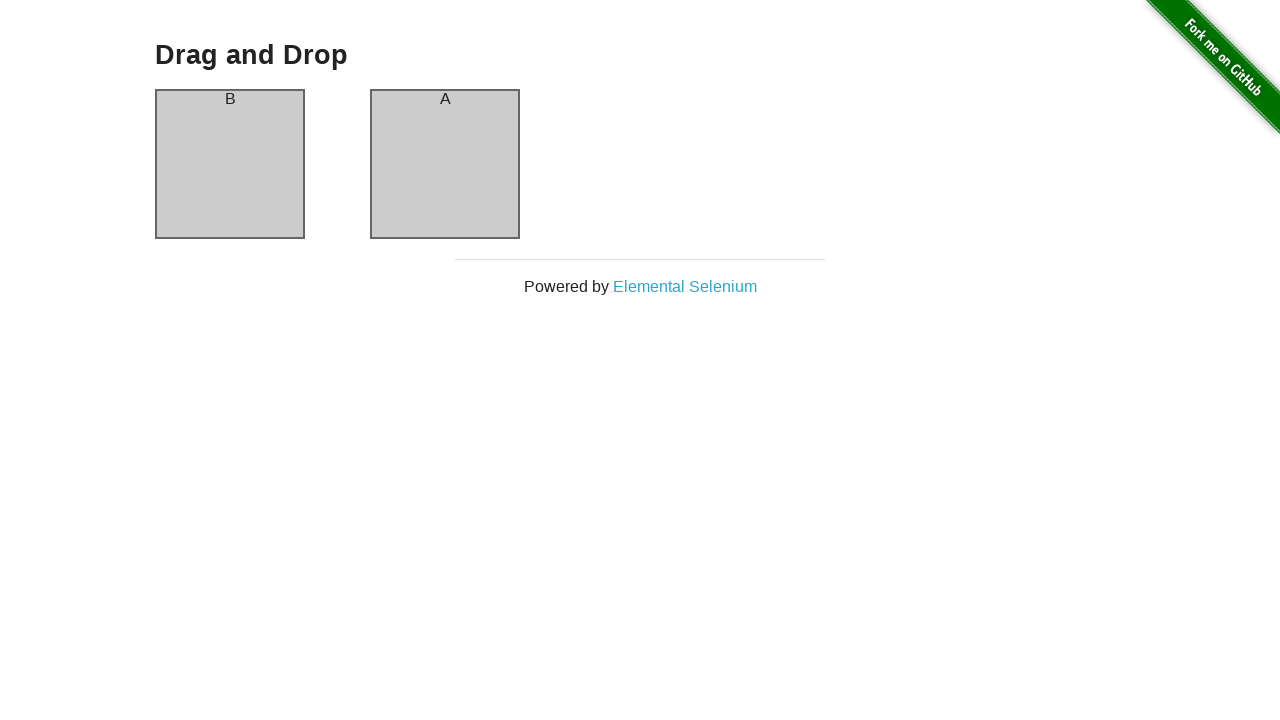

Waited 500ms for drag operation to complete
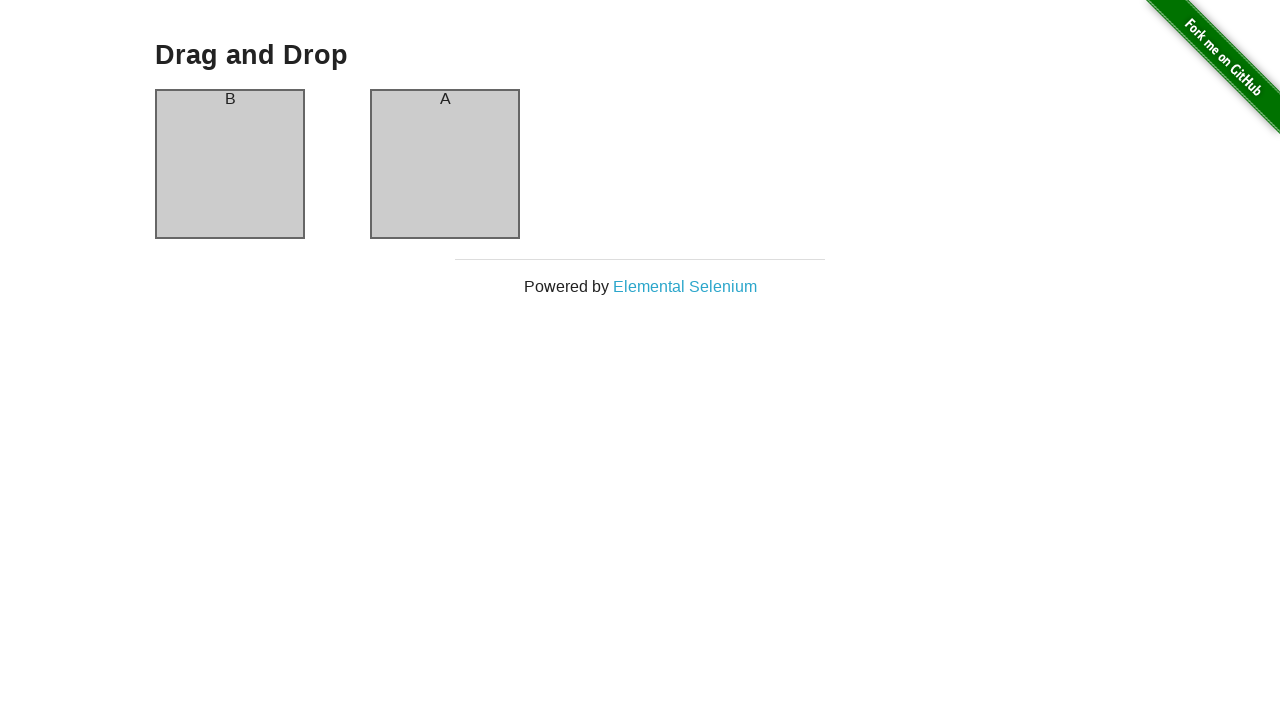

Dragged element back from column B to column A at (230, 164)
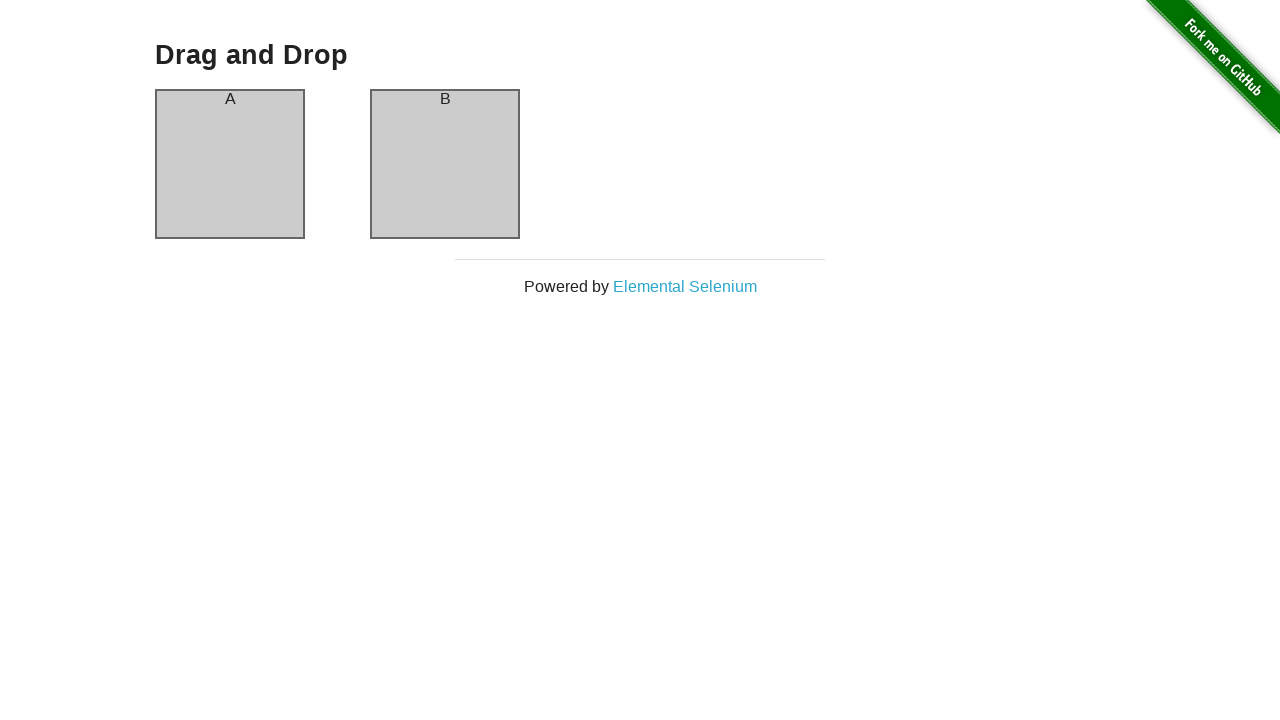

Waited 500ms for second drag operation to complete
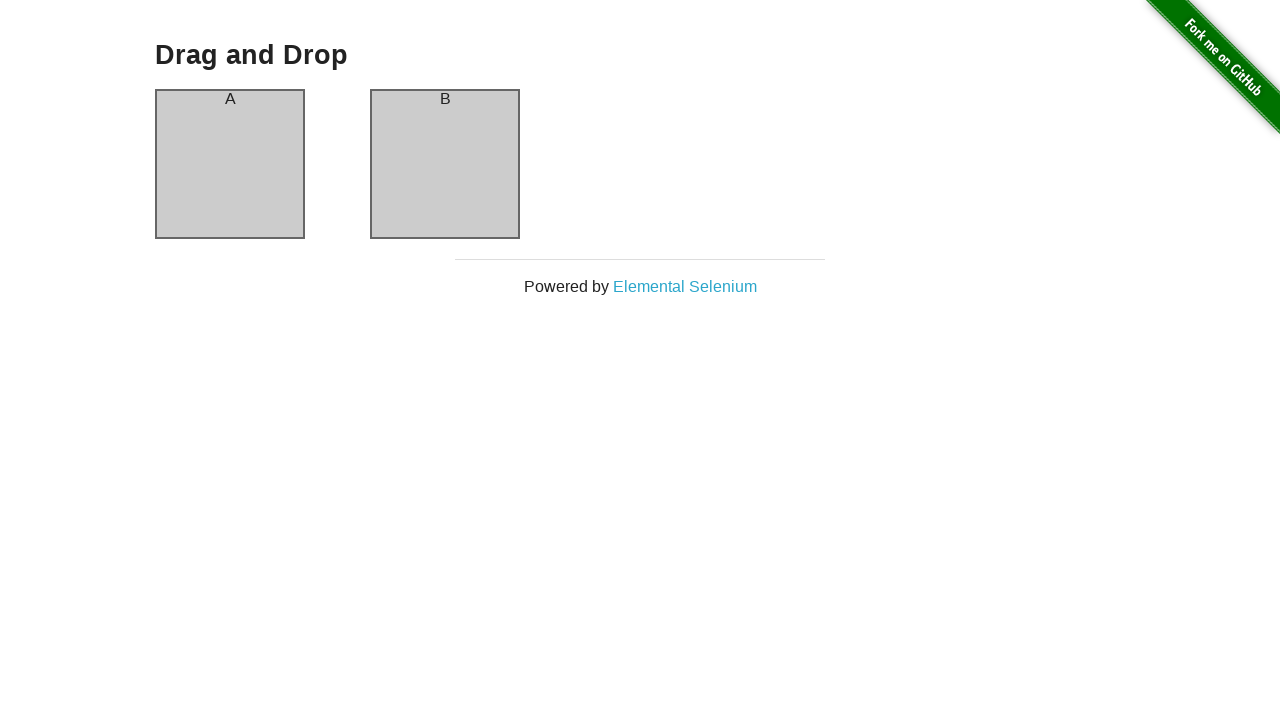

Verified column A header is visible after returning element
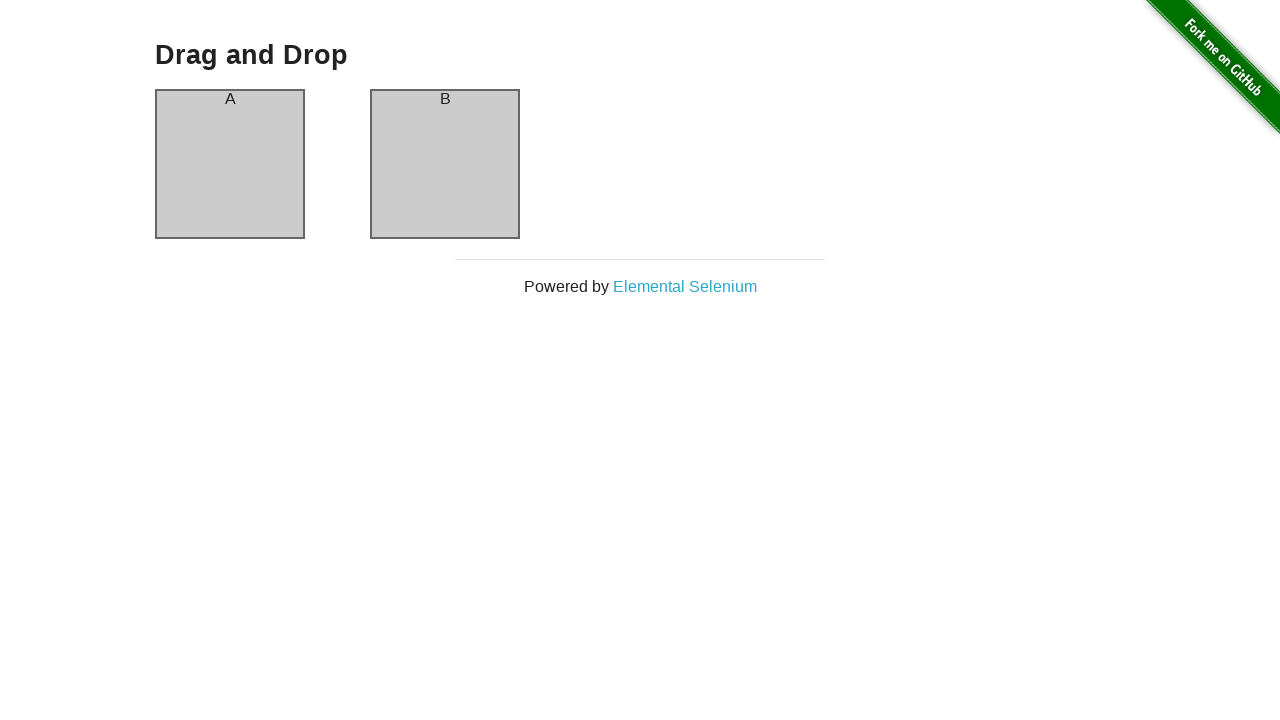

Verified column B header is visible - elements back in original positions
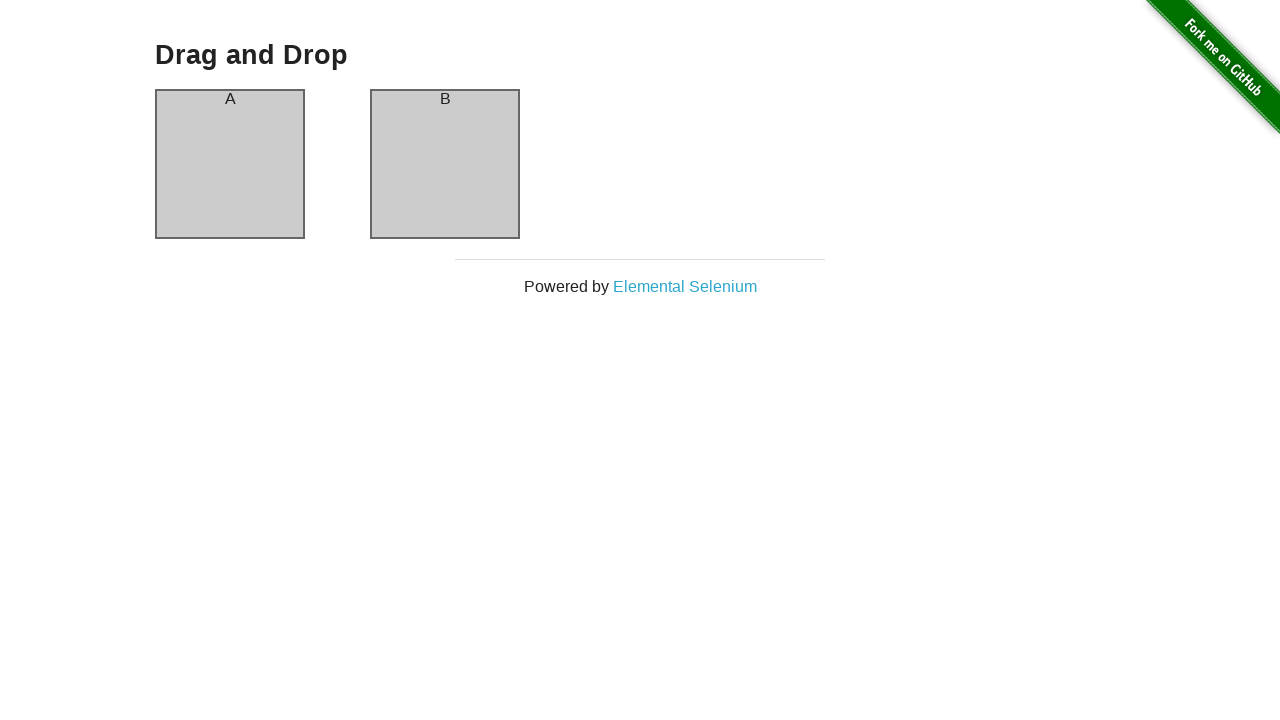

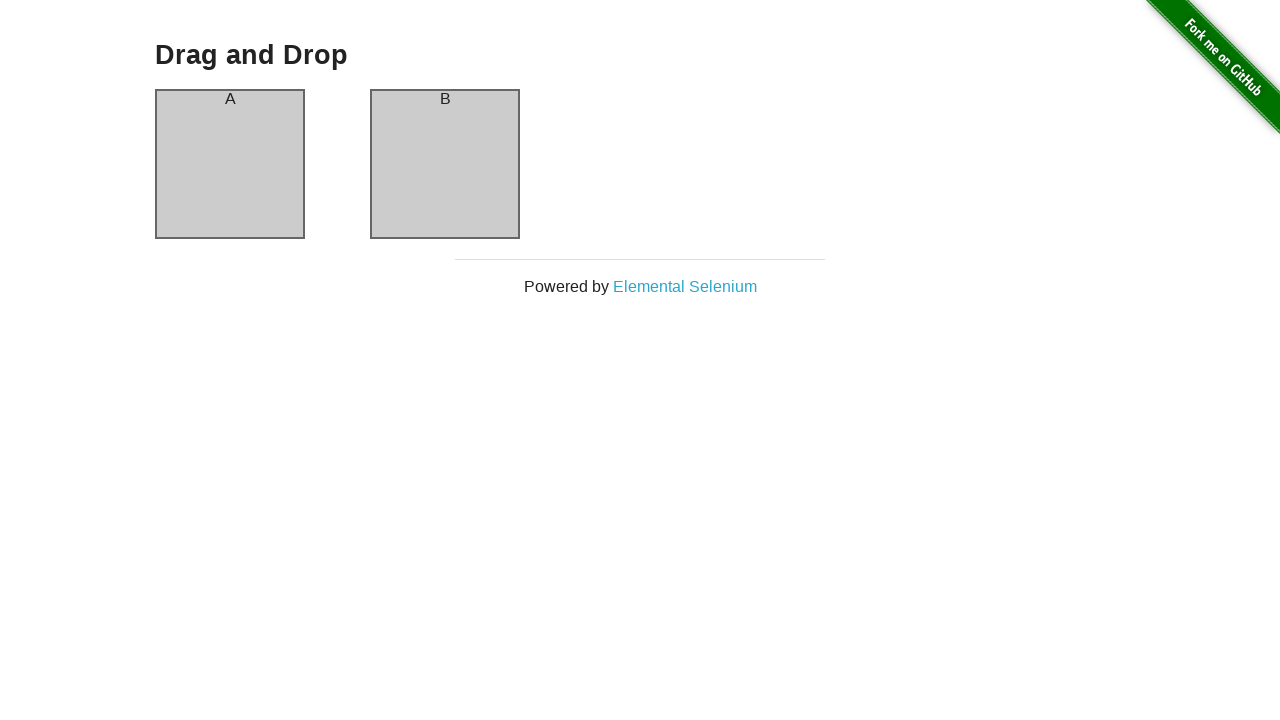